Tests calculator division by zero handling by dividing 5 by 0 and verifying the result shows Infinity

Starting URL: https://calculatorhtml.onrender.com/

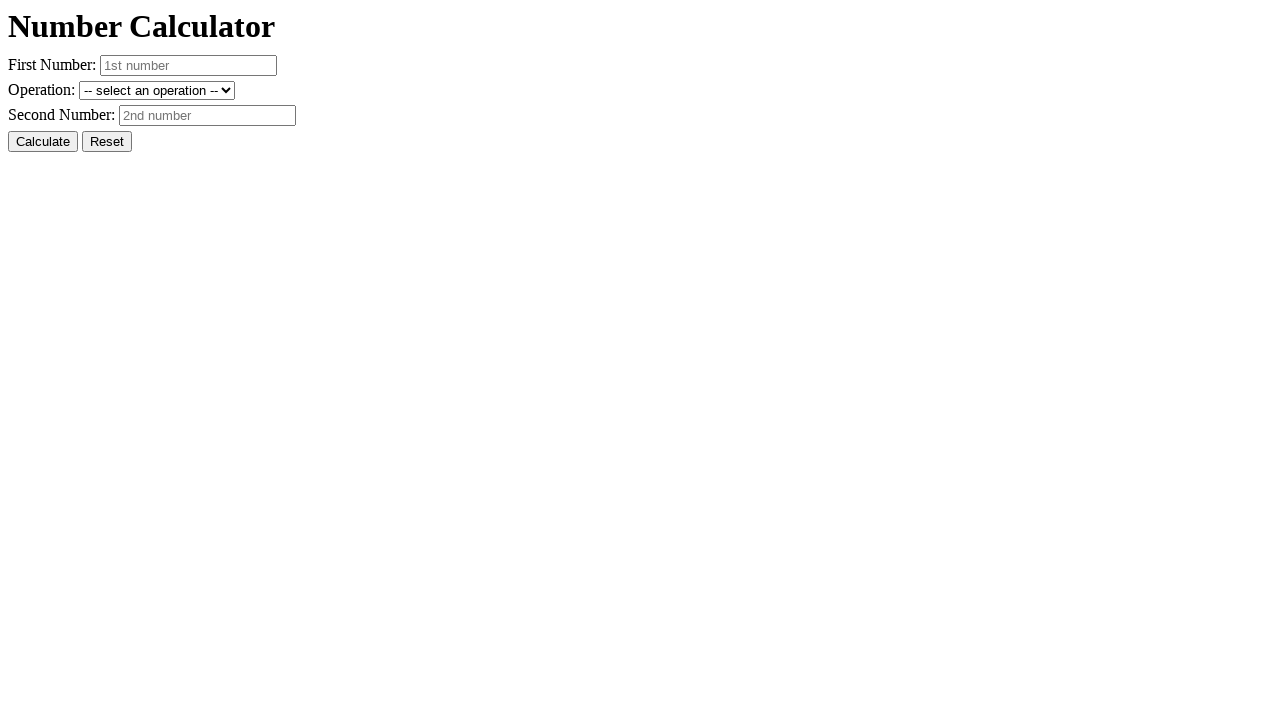

Clicked reset button to clear previous state at (107, 142) on #resetButton
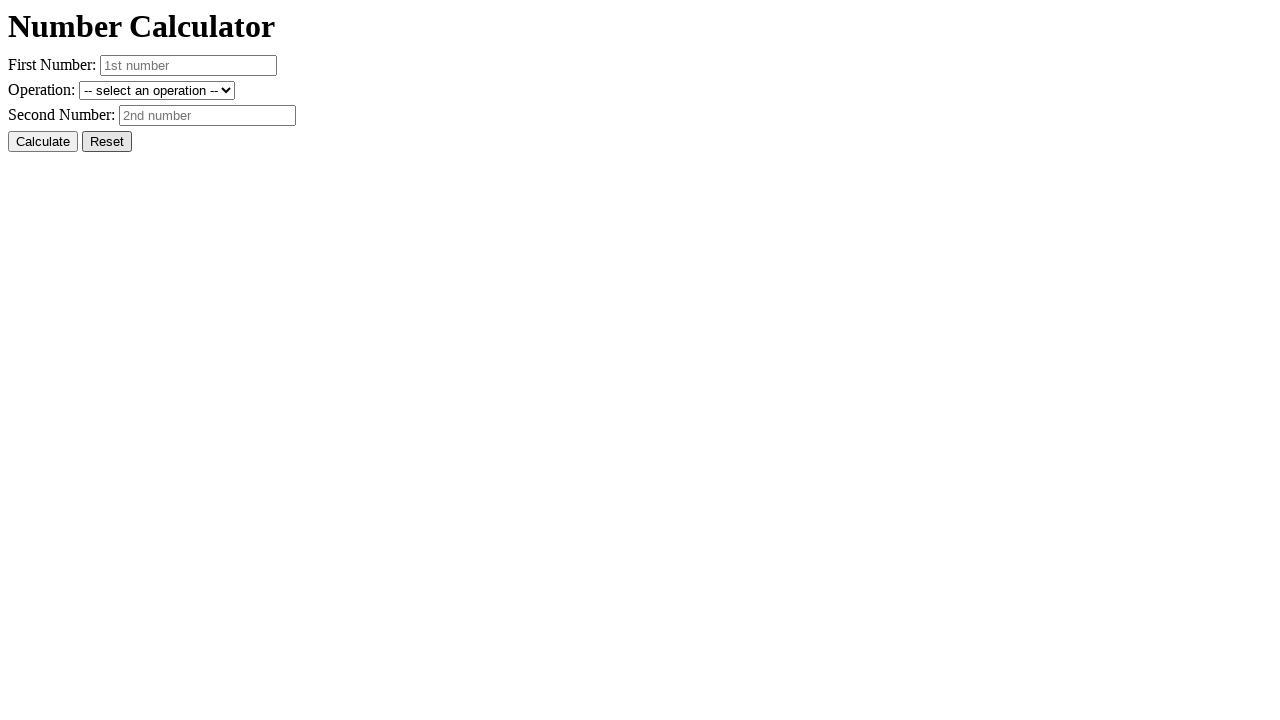

Entered 5 as the first number on #number1
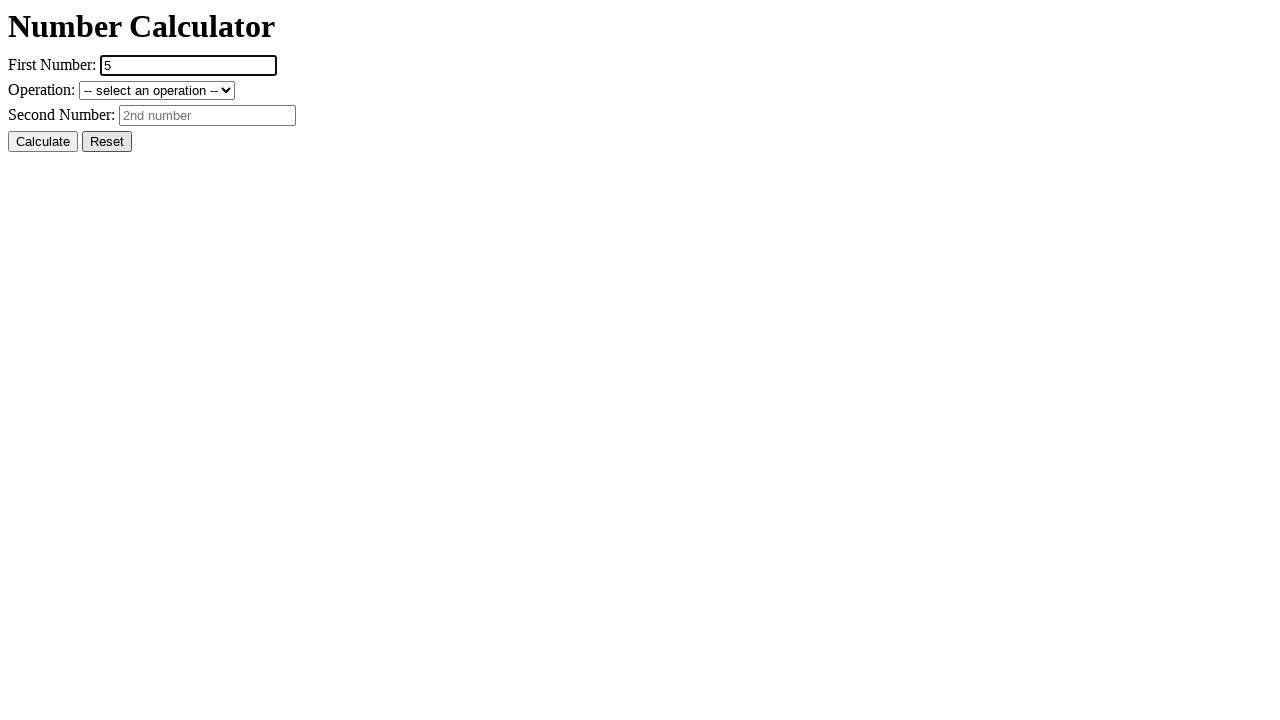

Entered 0 as the second number for division by zero test on #number2
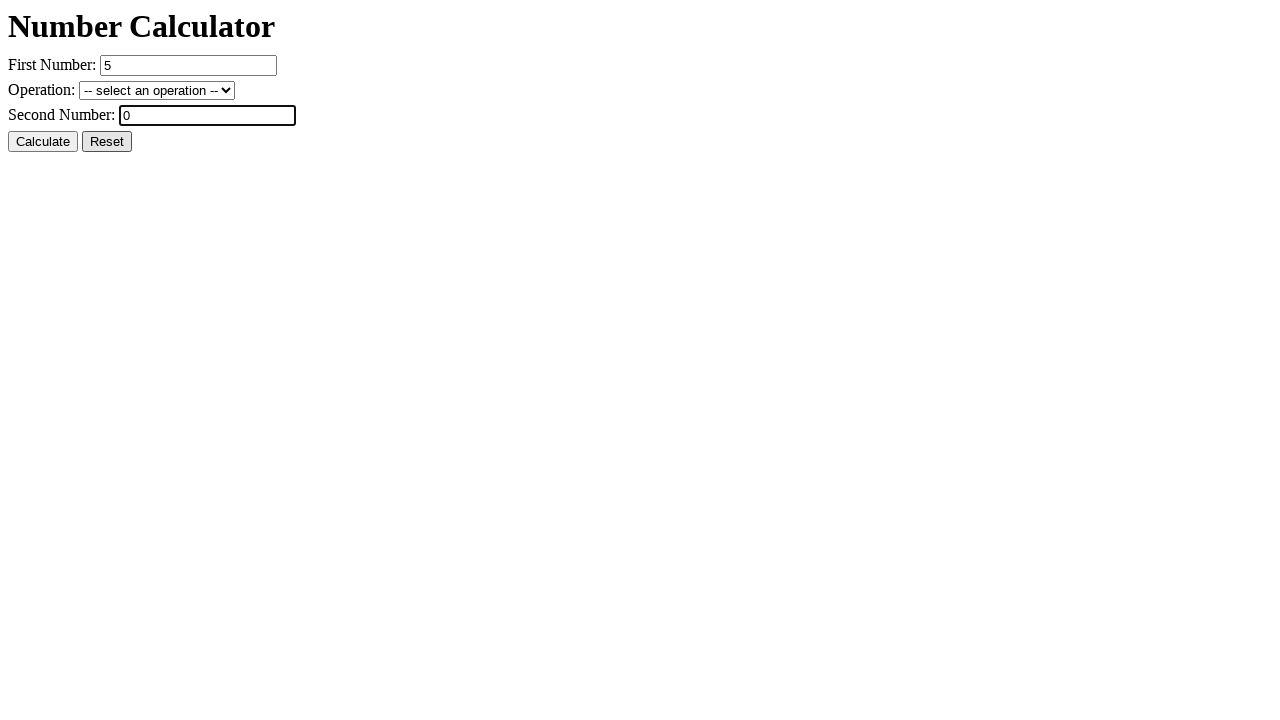

Selected division operation on #operation
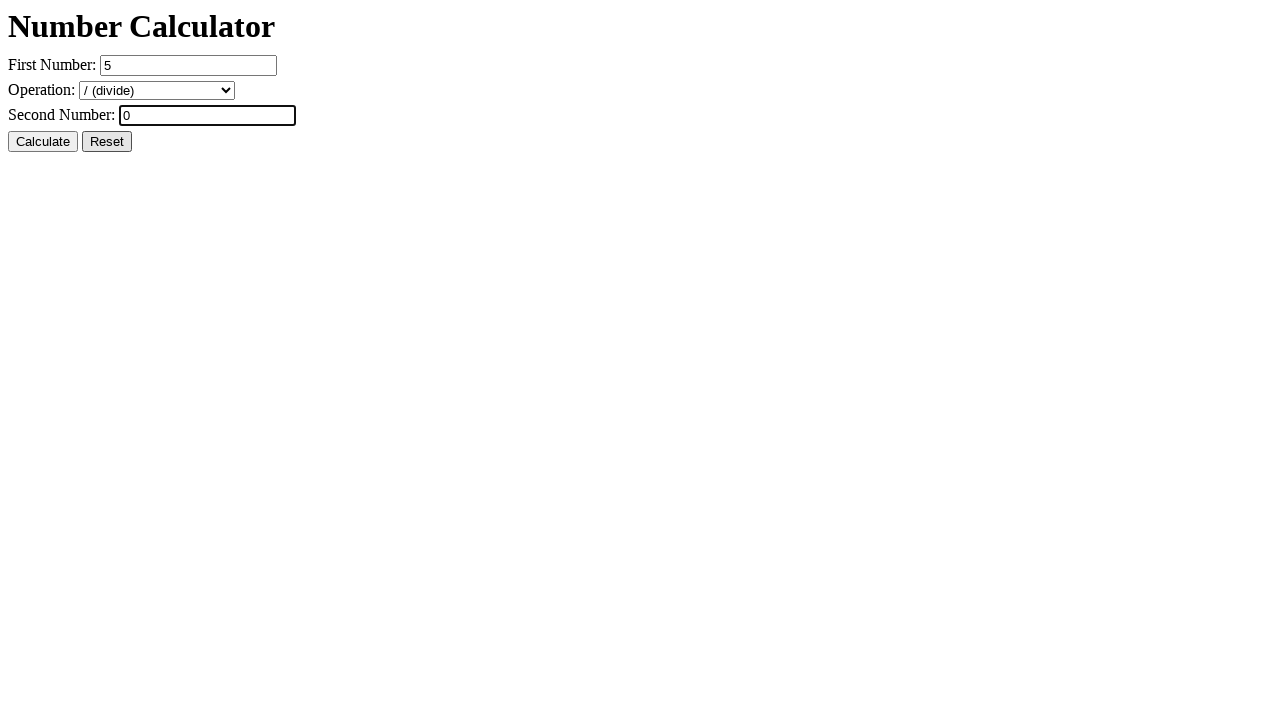

Clicked calculate button to perform 5 / 0 at (43, 142) on #calcButton
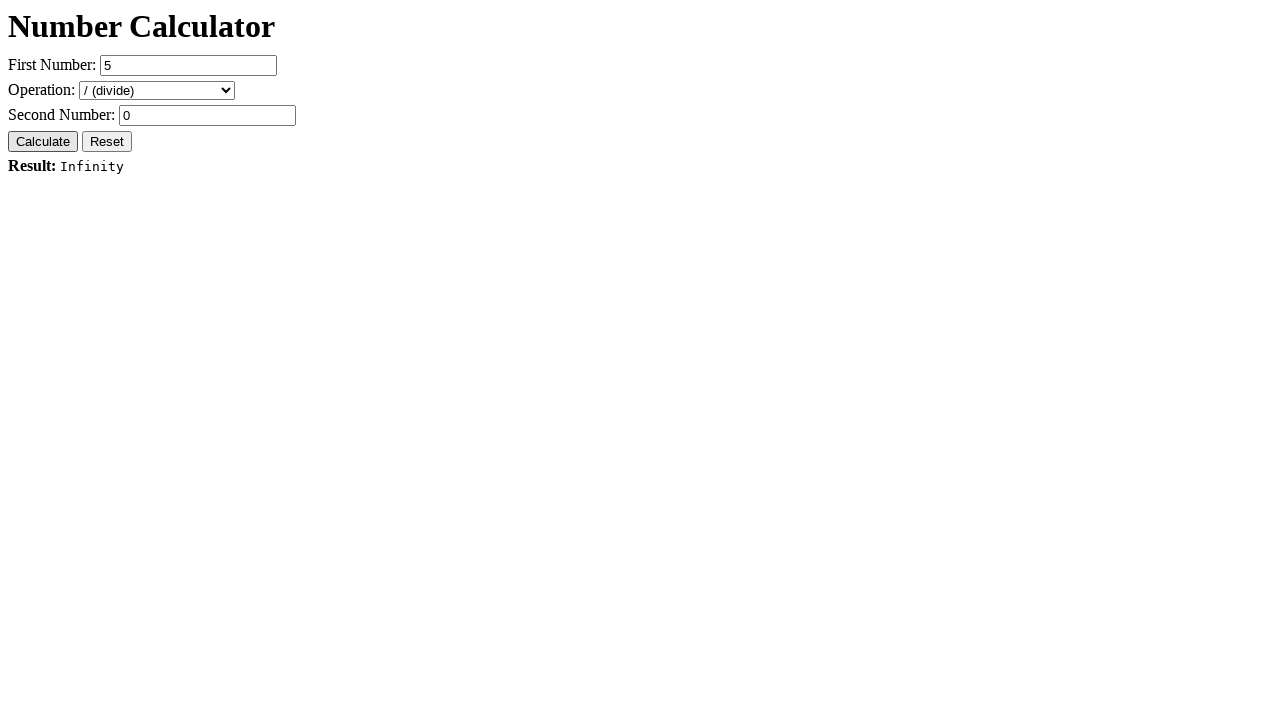

Result element loaded and visible
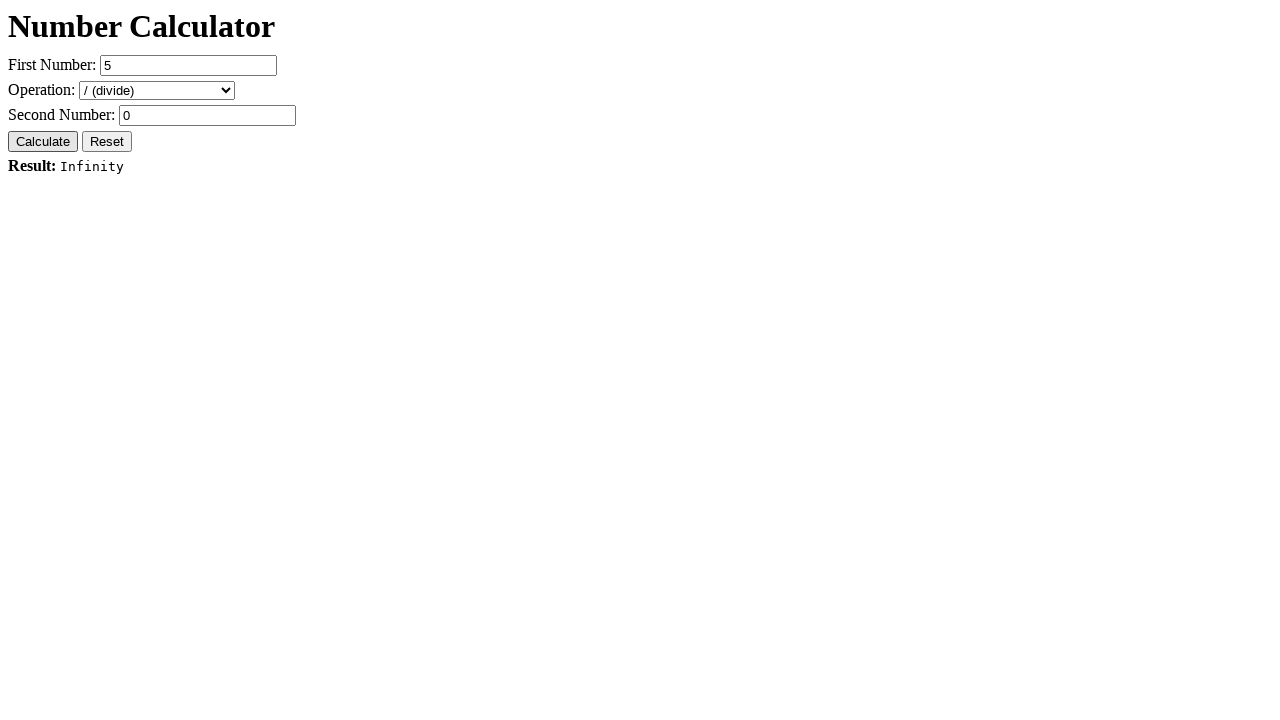

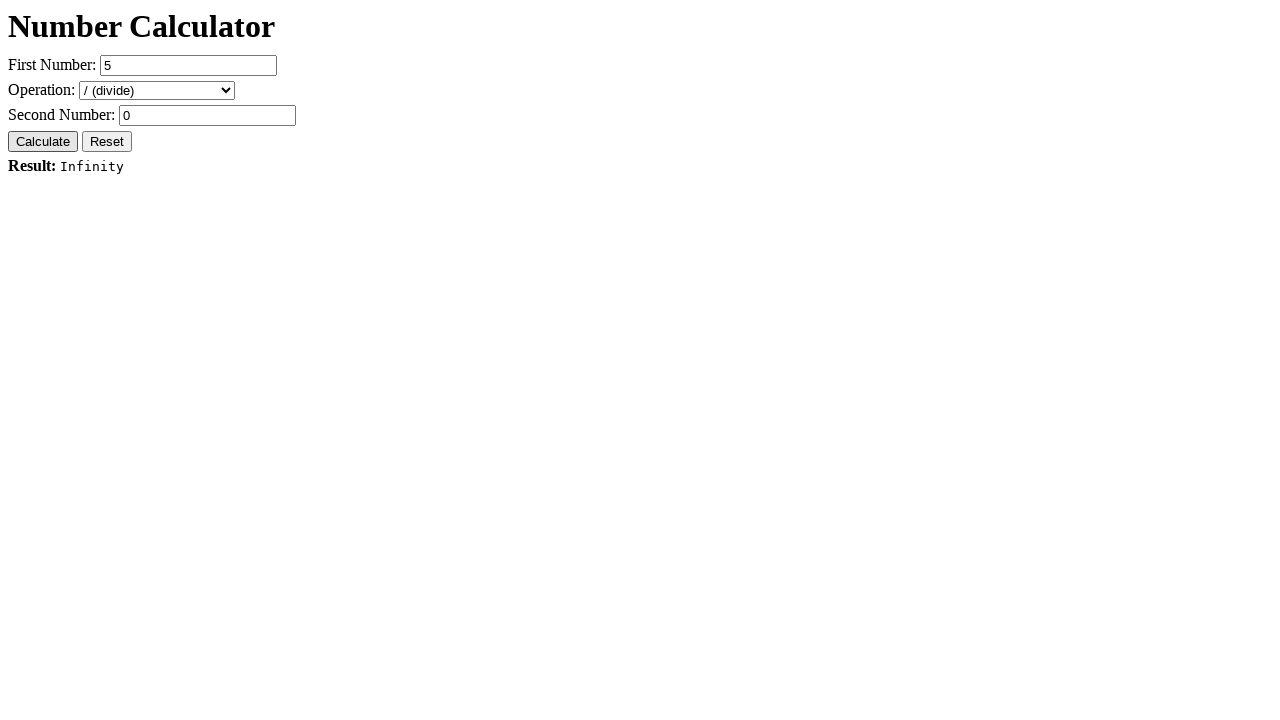